Tests date picker functionality by clicking on a date of birth field and selecting a specific date (January 1, 1985) using dropdown selects for month and year, then clicking on the day.

Starting URL: https://www.dummyticket.com/dummy-ticket-for-visa-application/

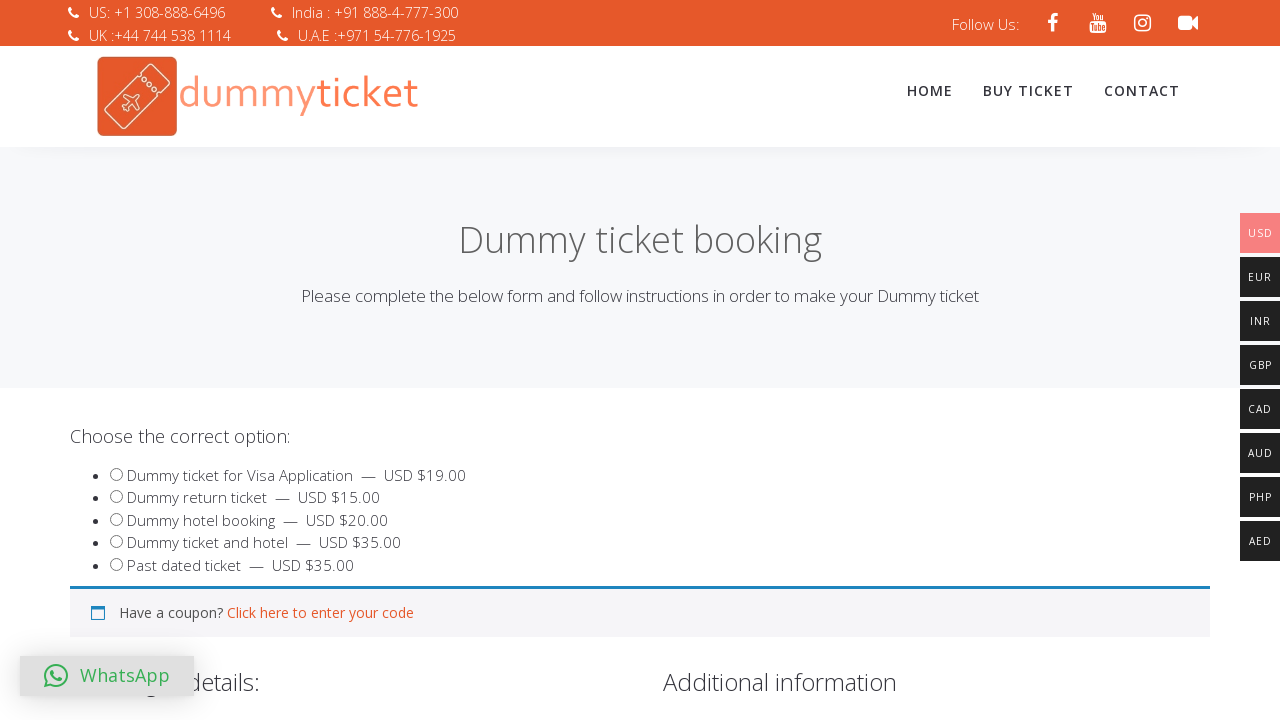

Clicked on date of birth field to open date picker at (344, 360) on #dob
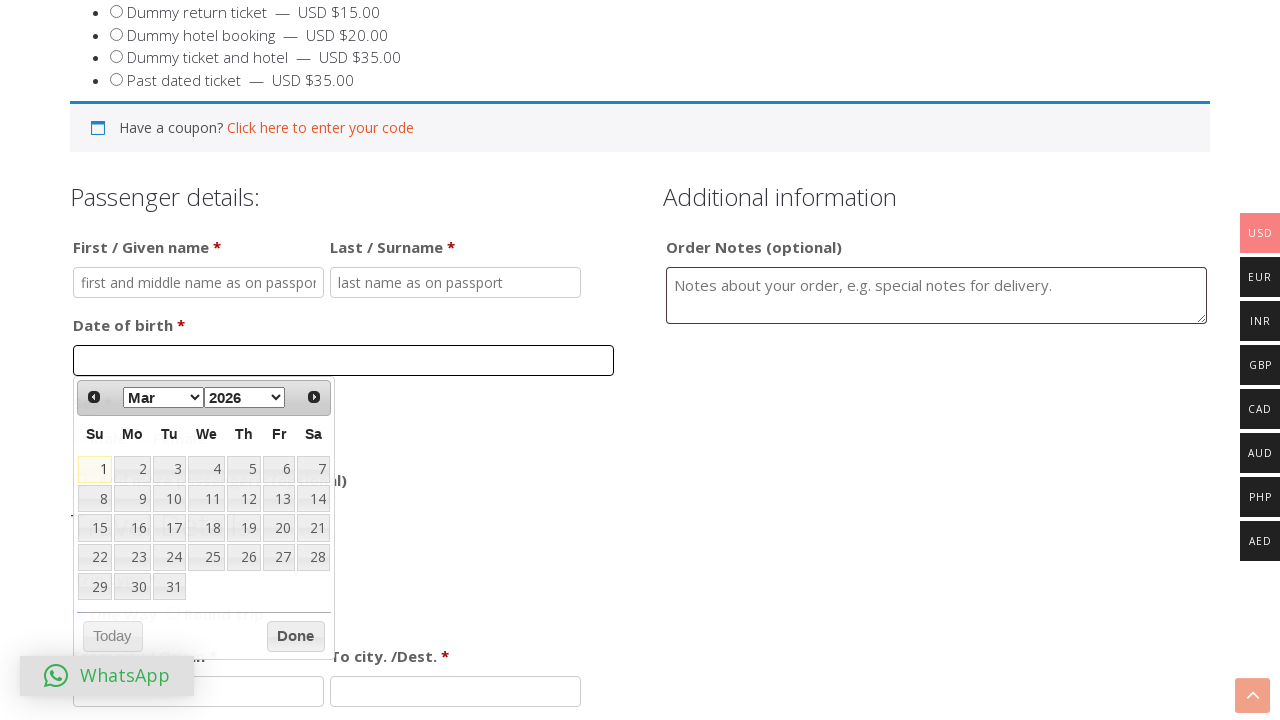

Selected January from month dropdown on select.ui-datepicker-month
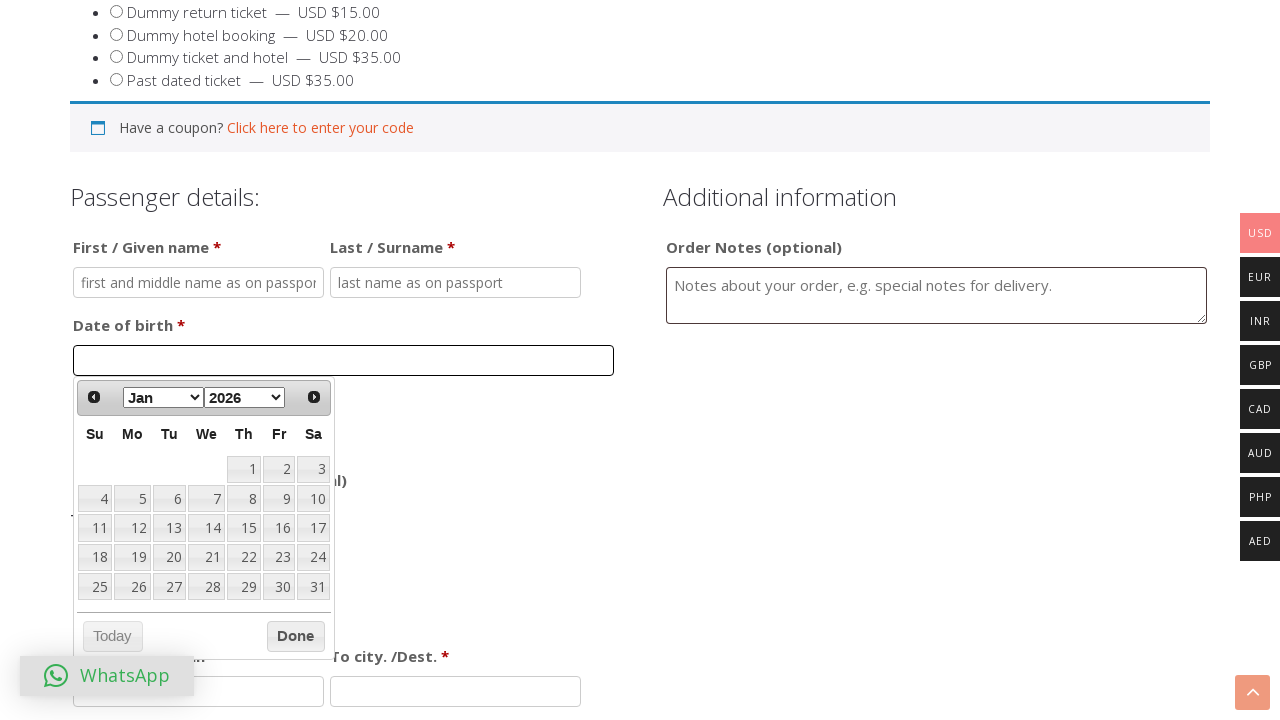

Selected 1985 from year dropdown on select.ui-datepicker-year
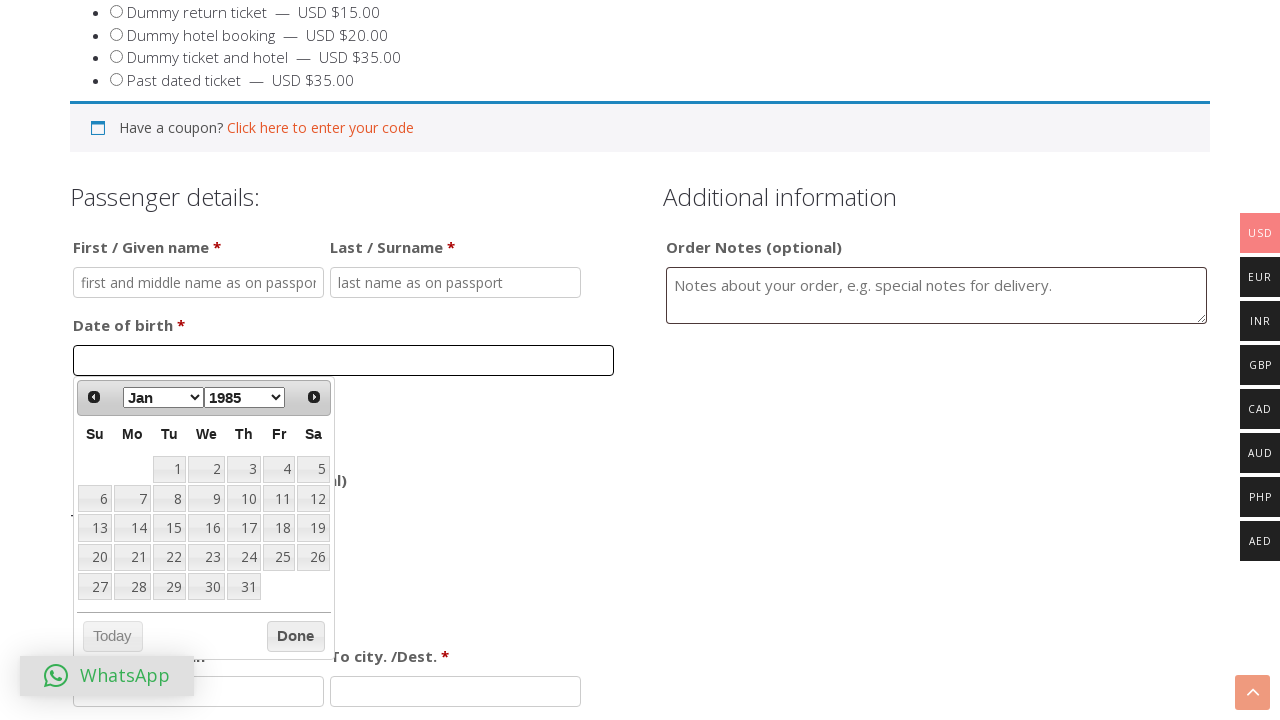

Clicked on day 1 to select January 1, 1985 at (169, 469) on a[data-date='1']
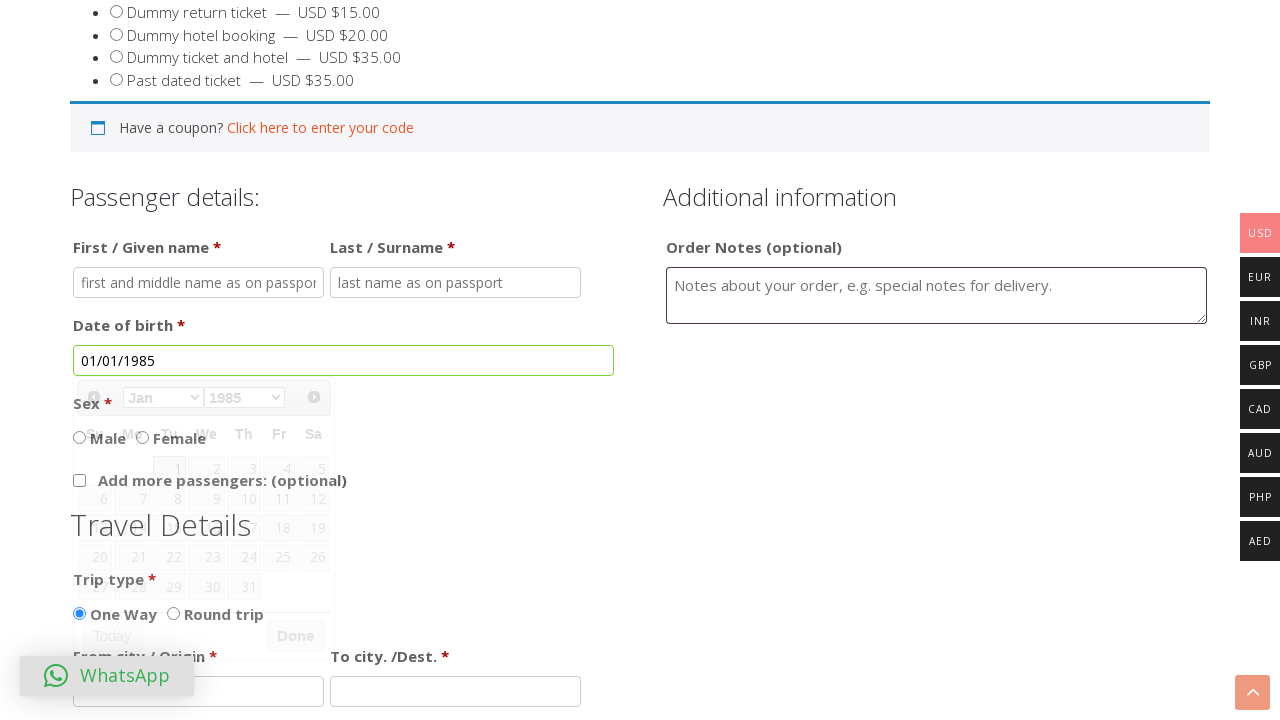

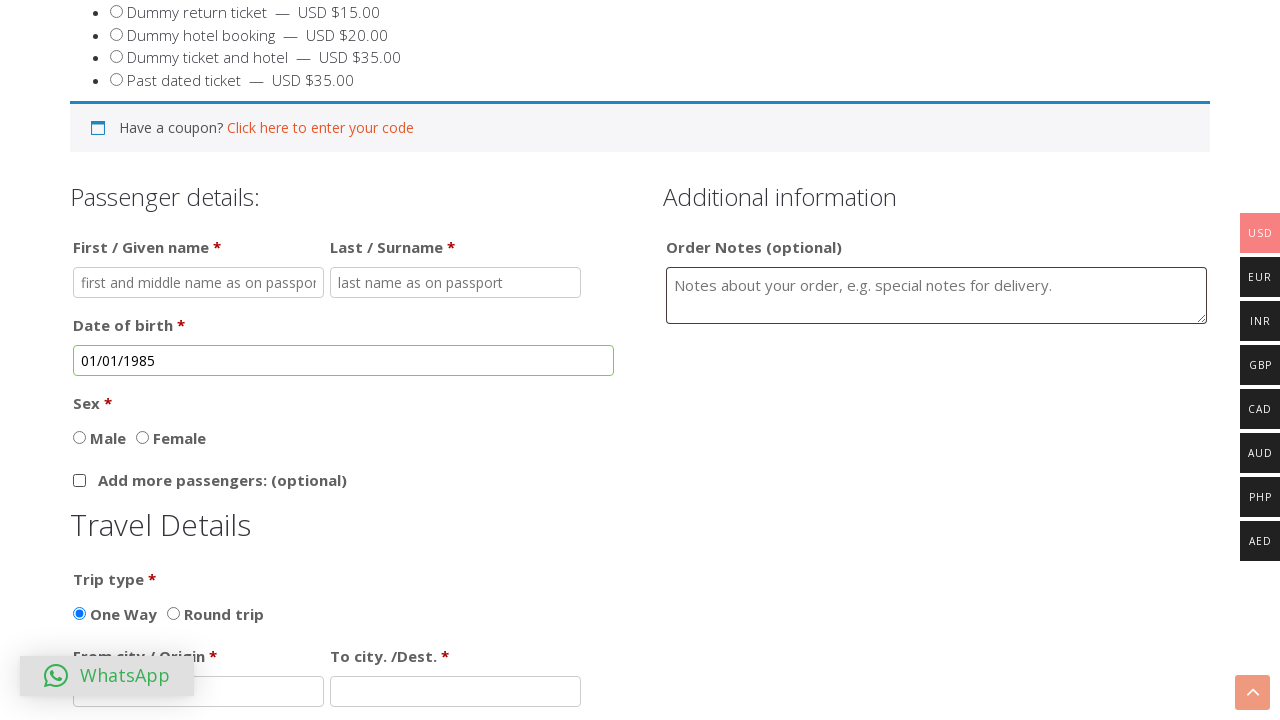